Tests the university lookup functionality on VnExpress by searching for a university code, clicking on the search result, and navigating to the university's detail page.

Starting URL: https://diemthi.vnexpress.net/tra-cuu-dai-hoc

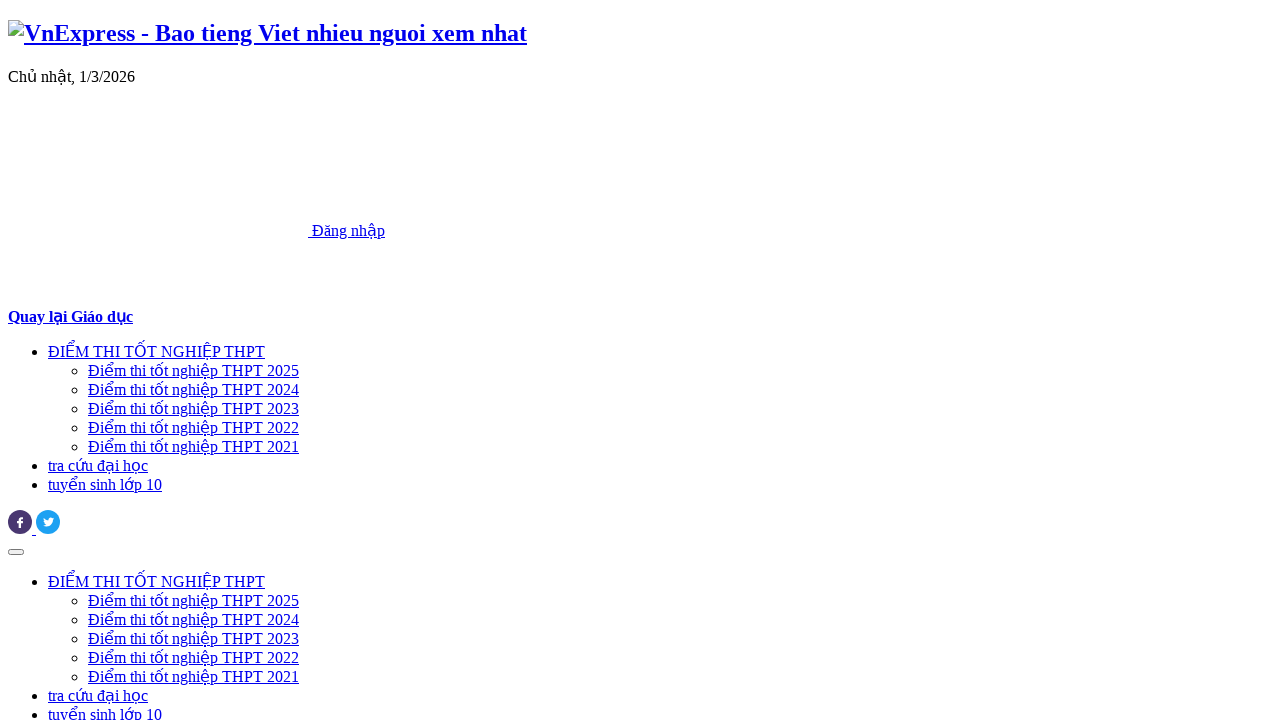

Filled university search input with code 'BMU' on #input_college
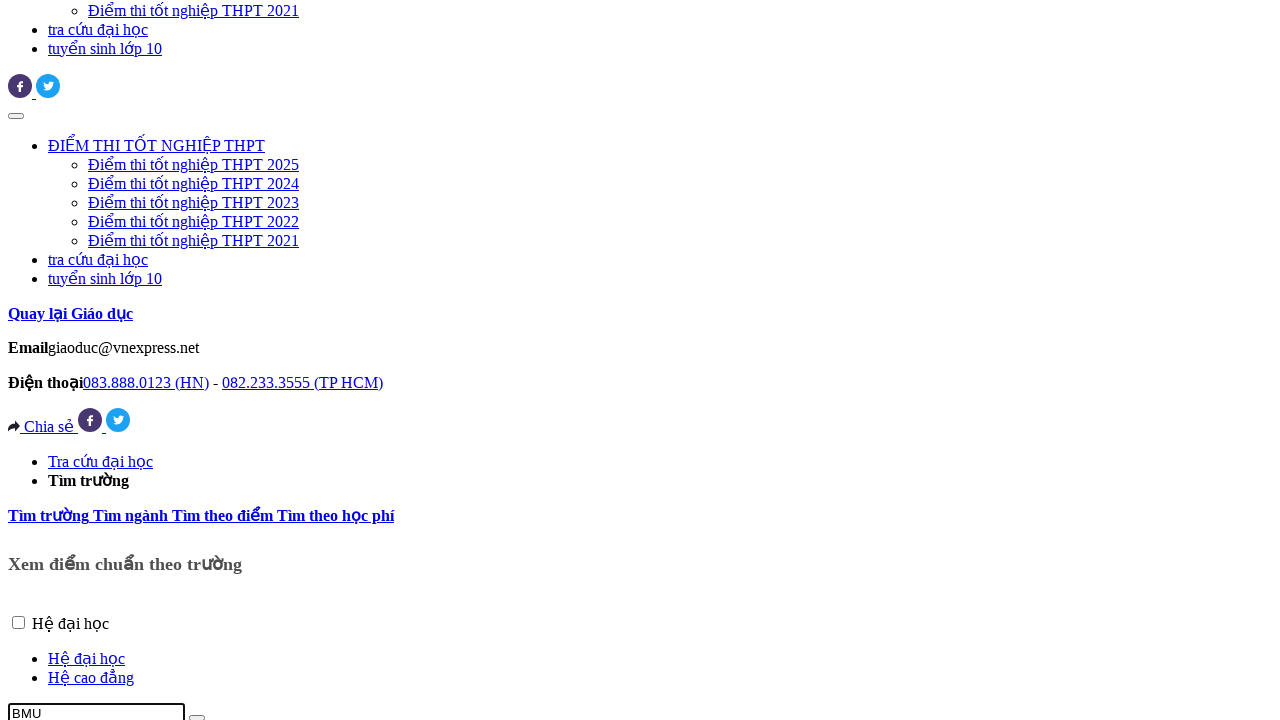

Search results appeared for university code 'BMU'
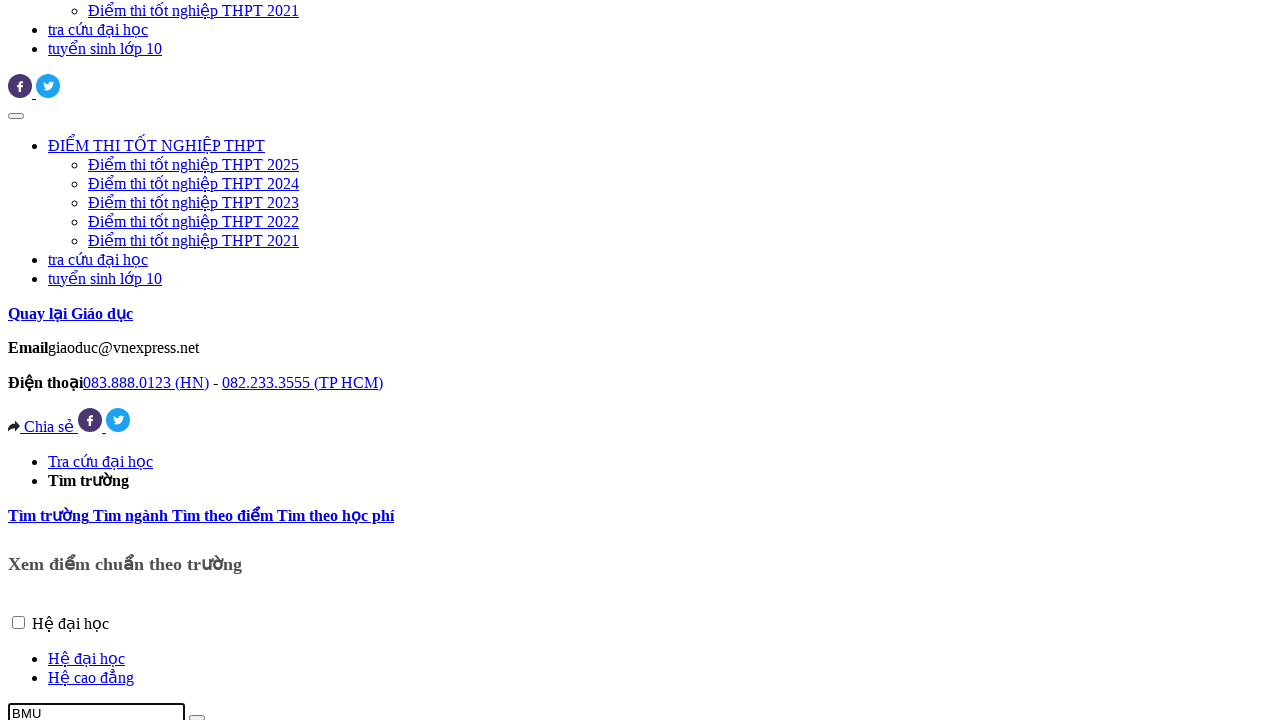

Clicked on the first university search result at (142, 360) on .lookup__result-name a >> nth=0
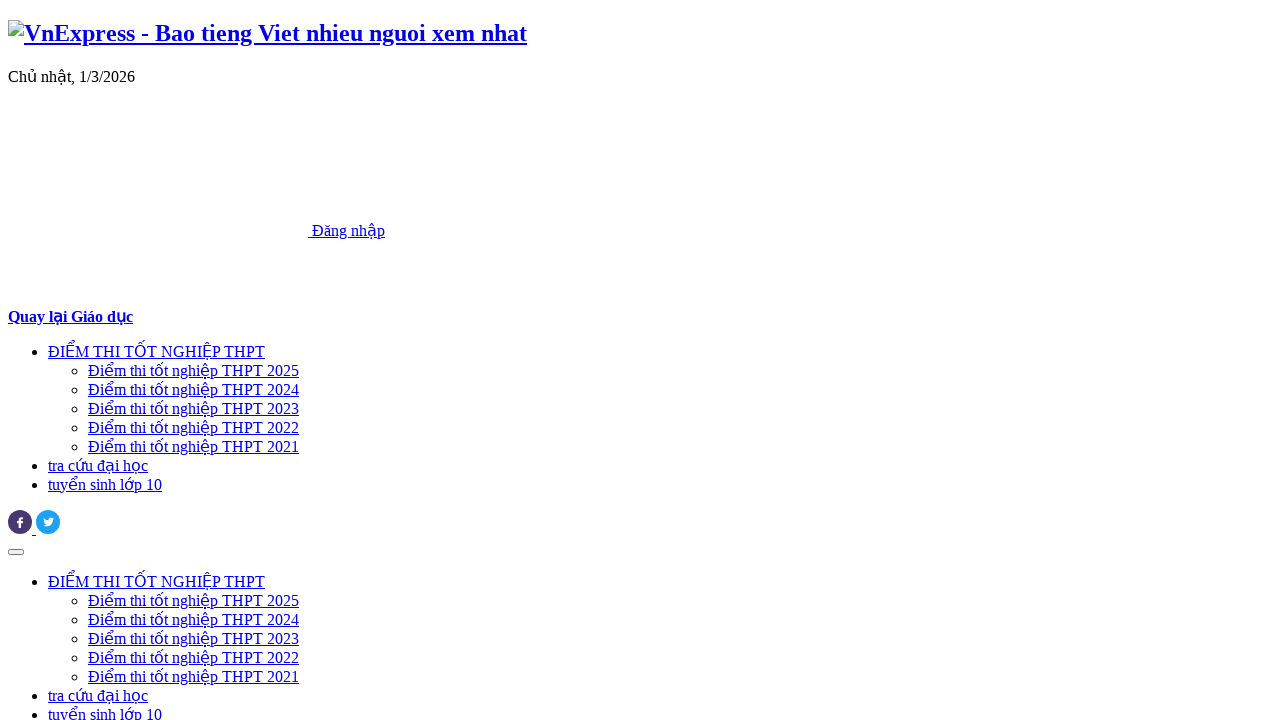

University detail page loaded successfully
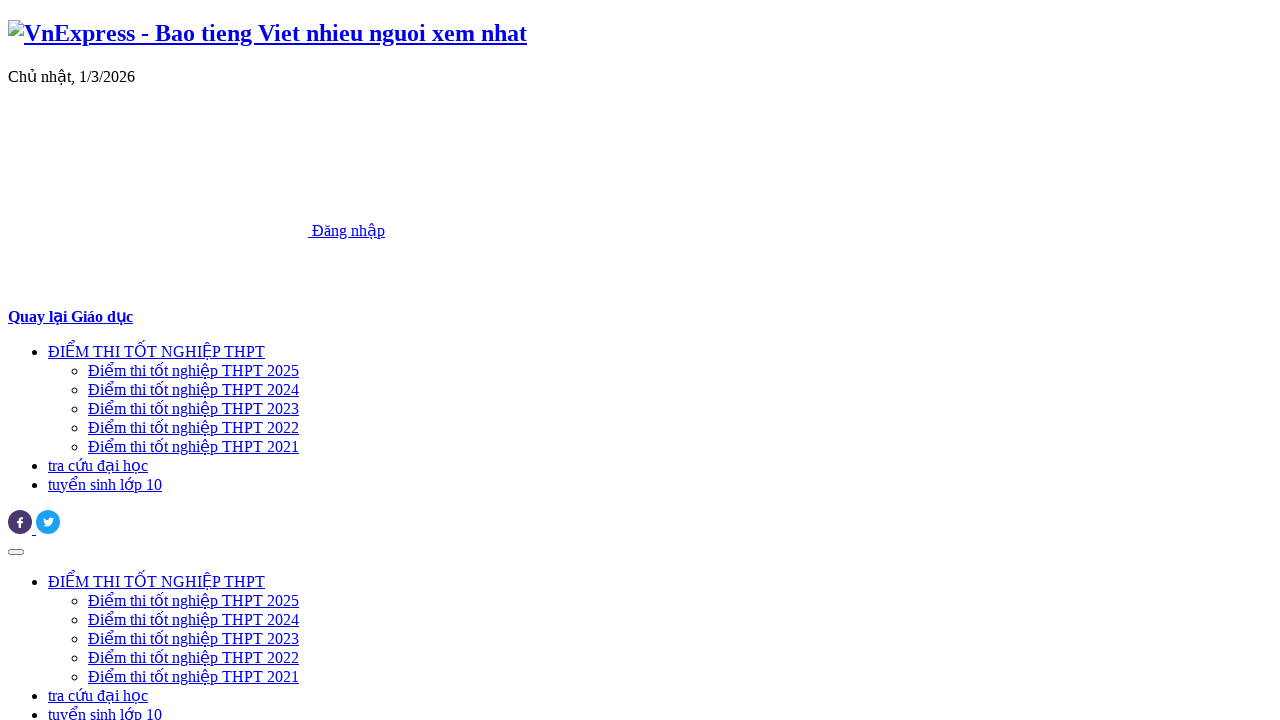

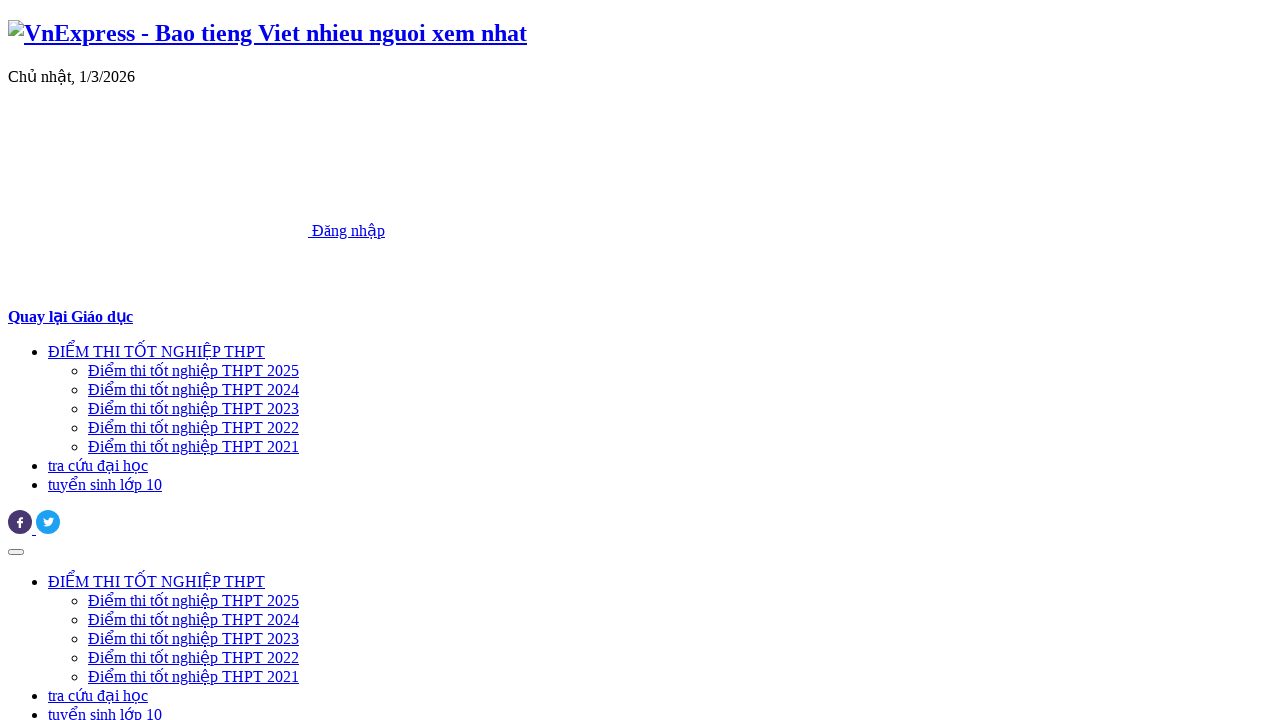